Tests the text box form on DemoQA by clicking on the username field and entering a name value

Starting URL: https://demoqa.com/text-box

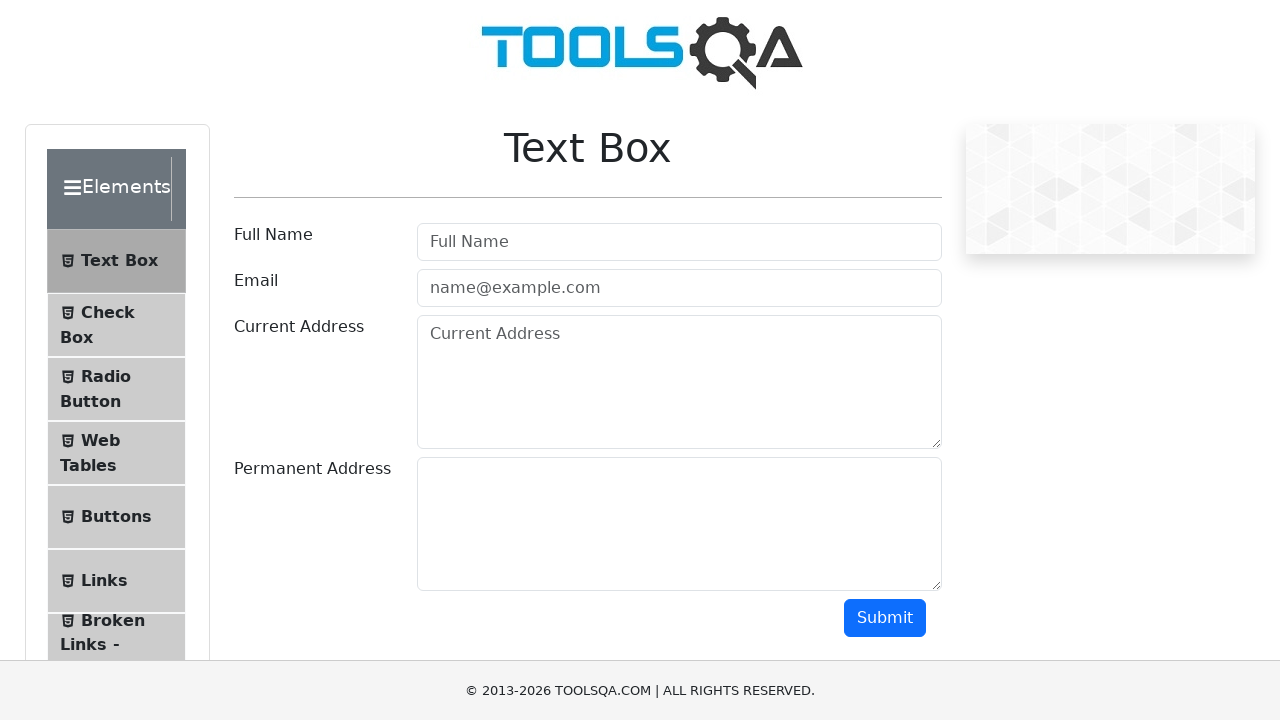

Navigated to DemoQA text box form page
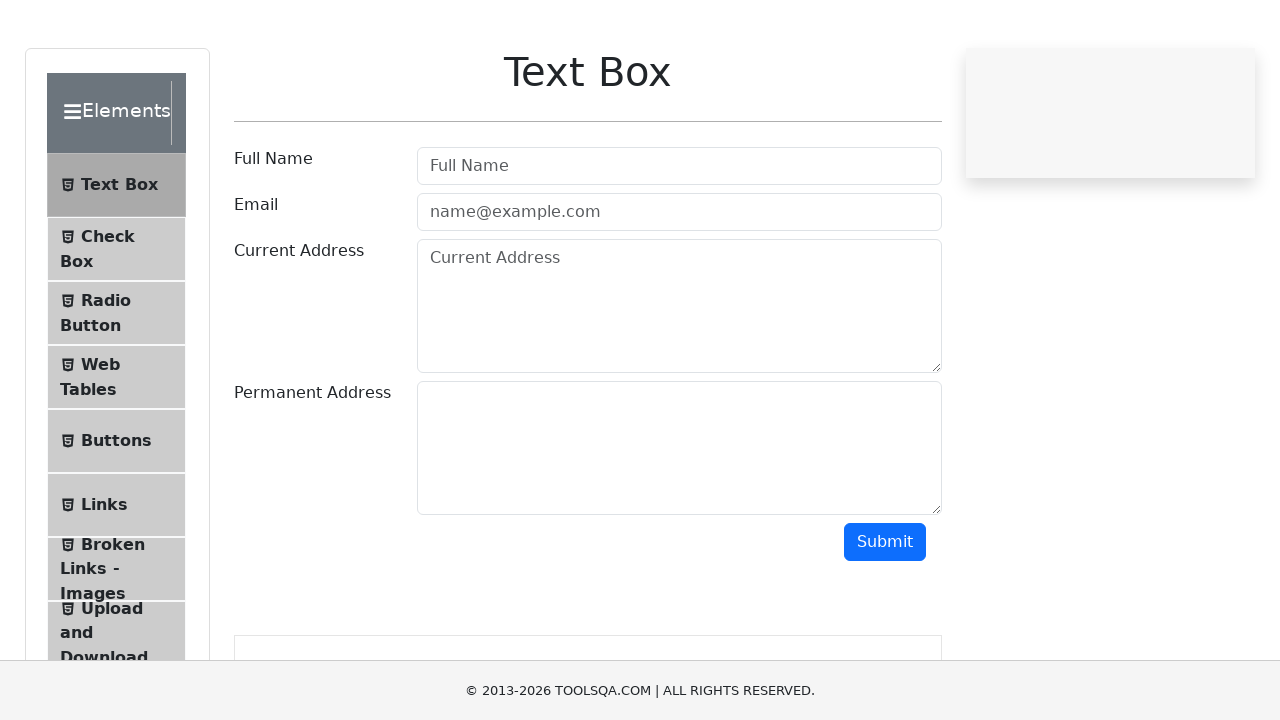

Clicked on the username input field at (679, 242) on #userName
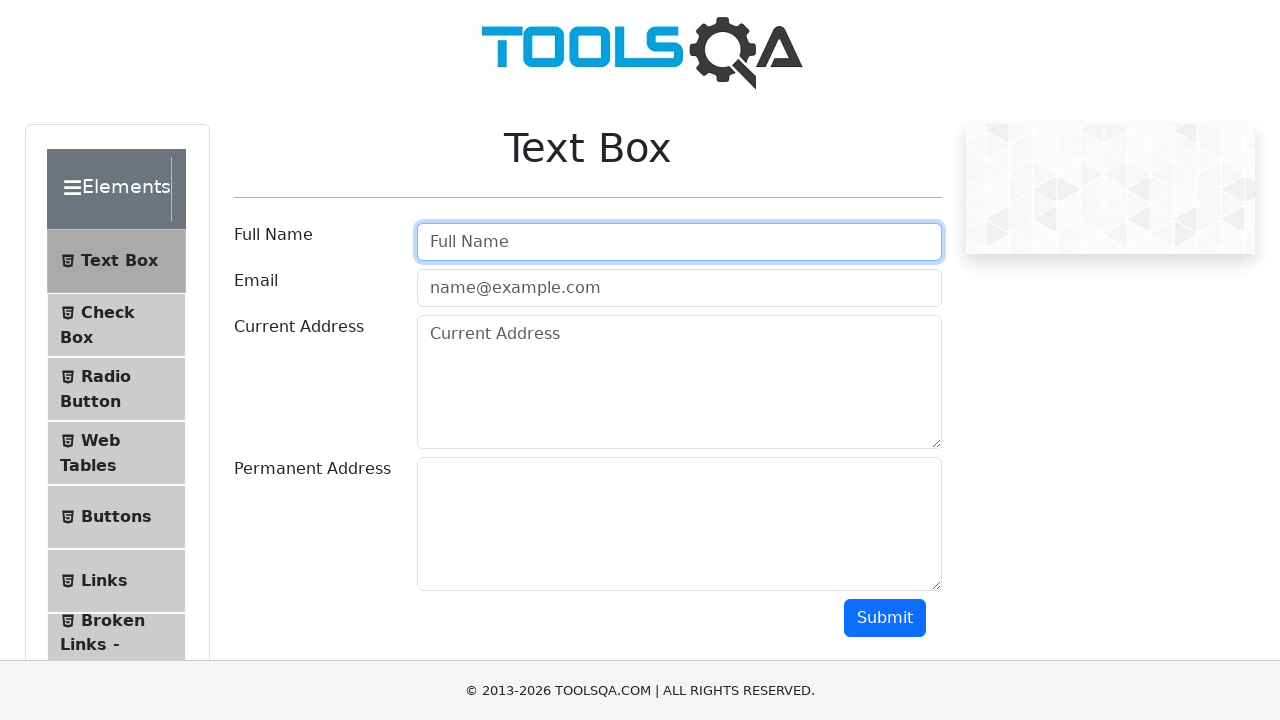

Entered 'Ayşegül' into the username field on #userName
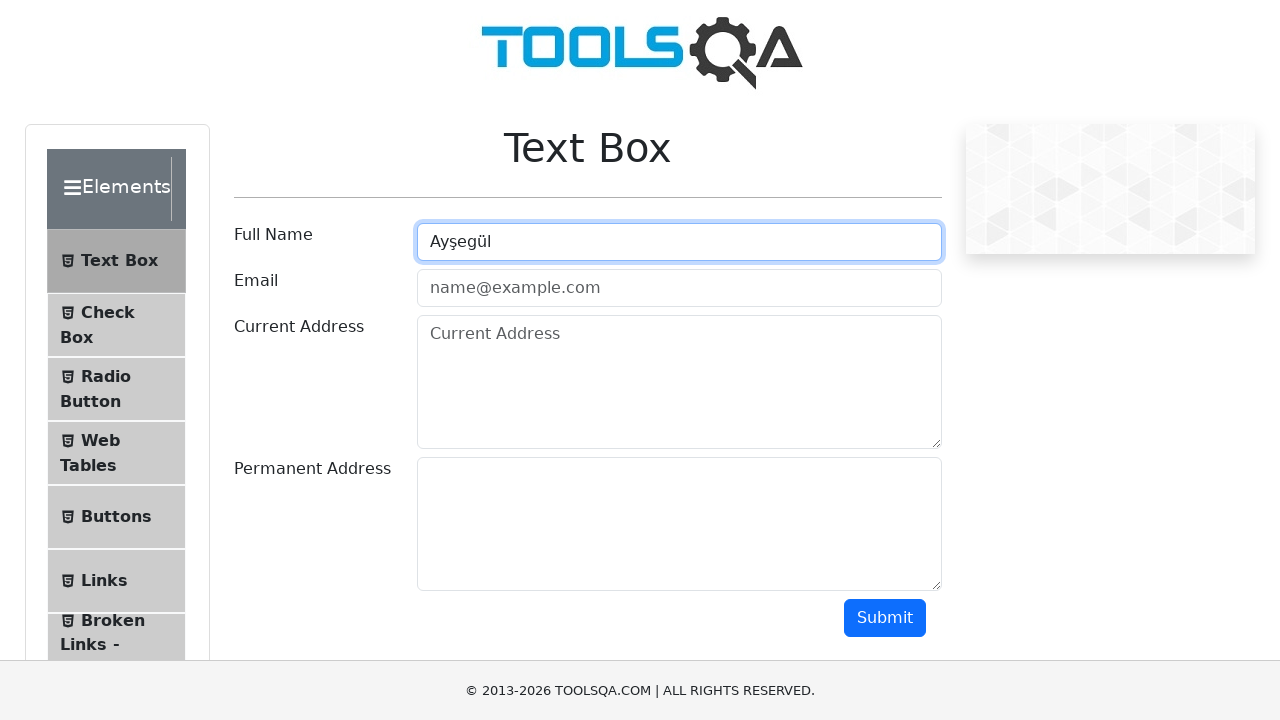

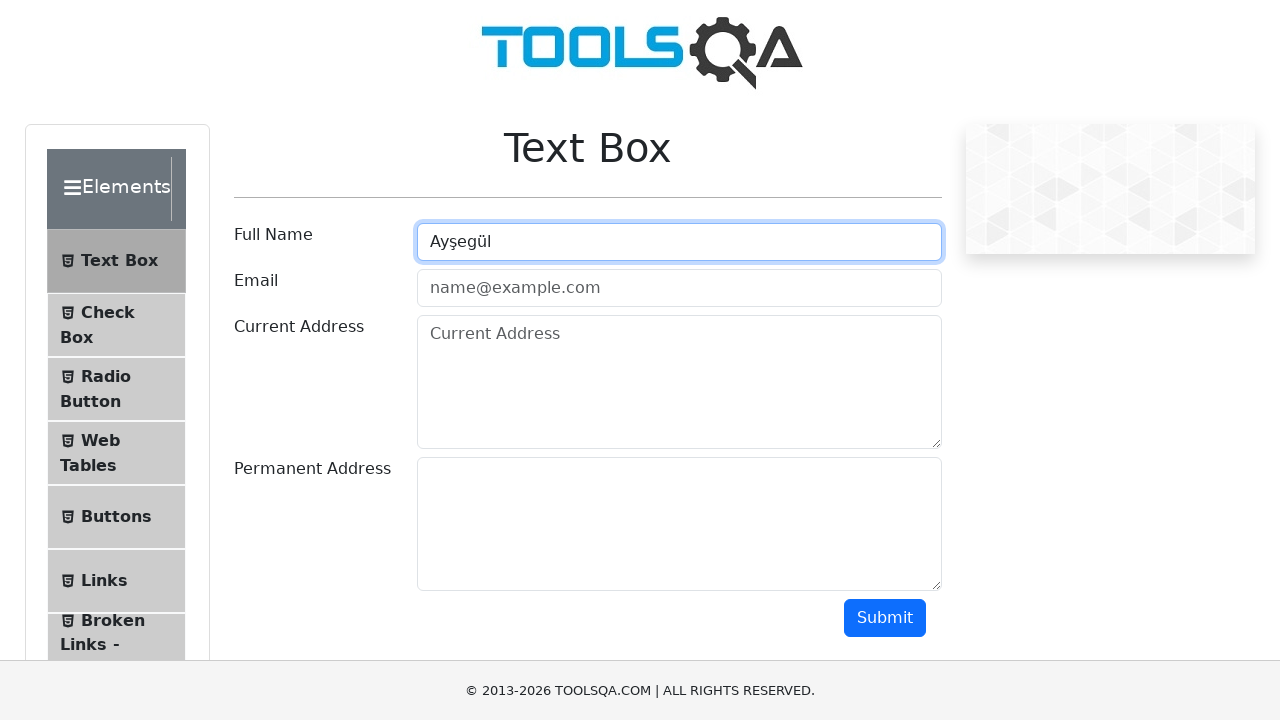